Tests a form submission that involves extracting an attribute value, calculating a result, filling a text field, checking a checkbox, selecting a radio button, and submitting the form

Starting URL: http://suninjuly.github.io/get_attribute.html

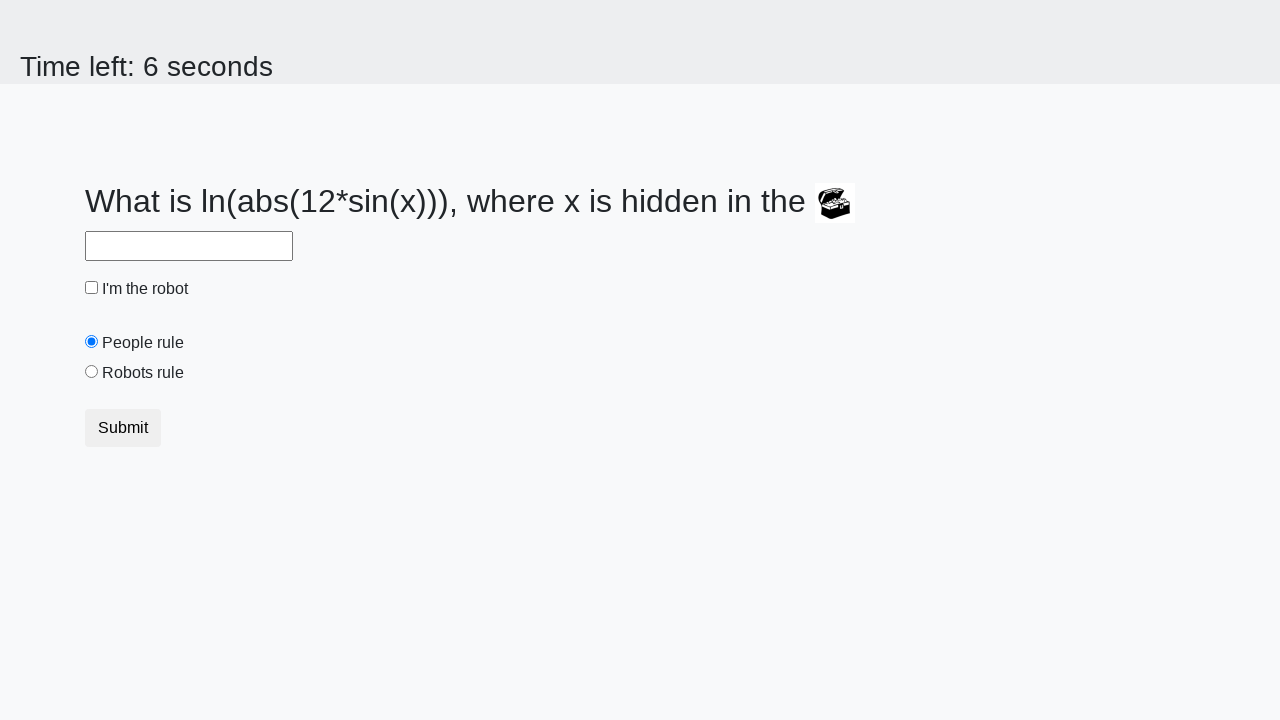

Located treasure image element with valuex attribute
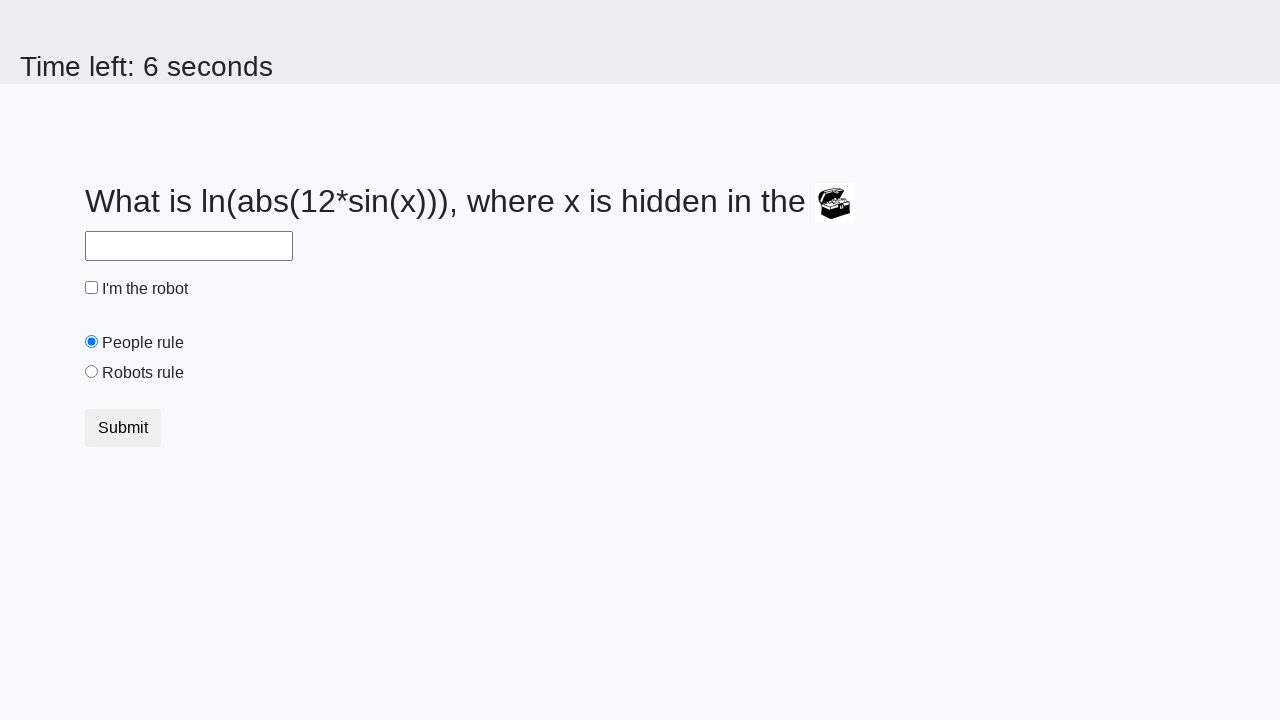

Extracted valuex attribute from treasure image
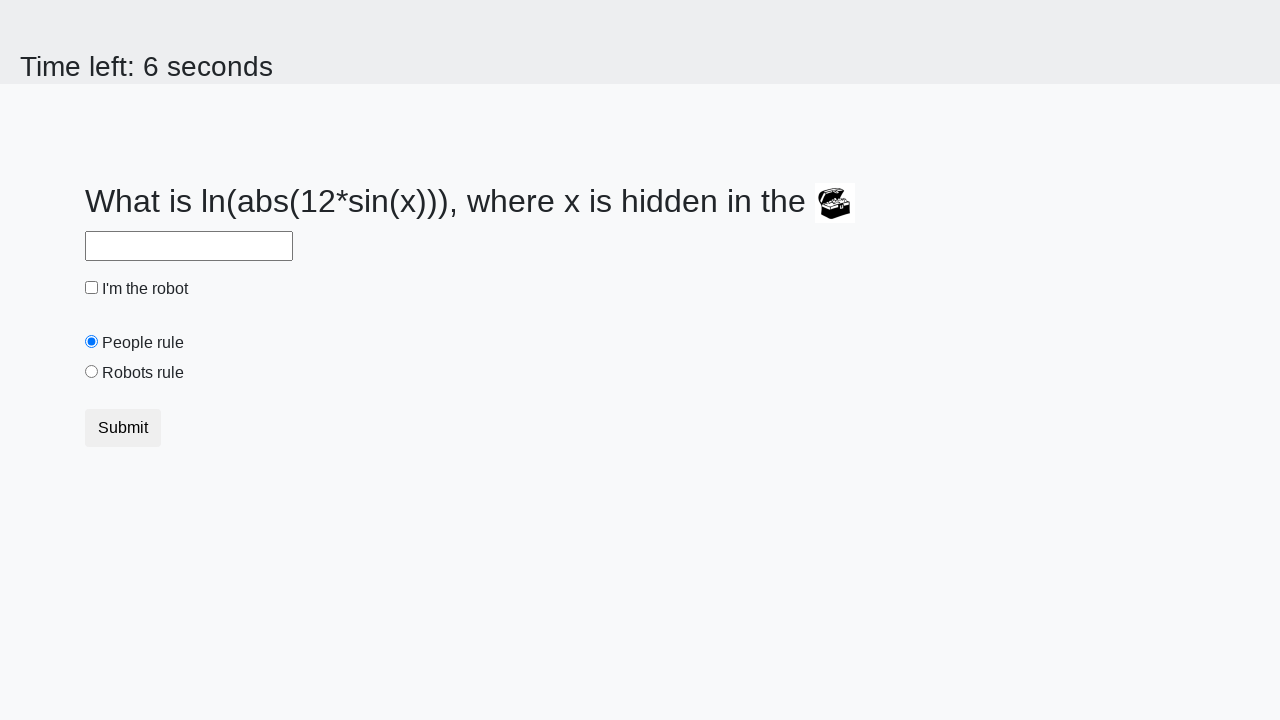

Calculated result from extracted value: 2.2428101057046232
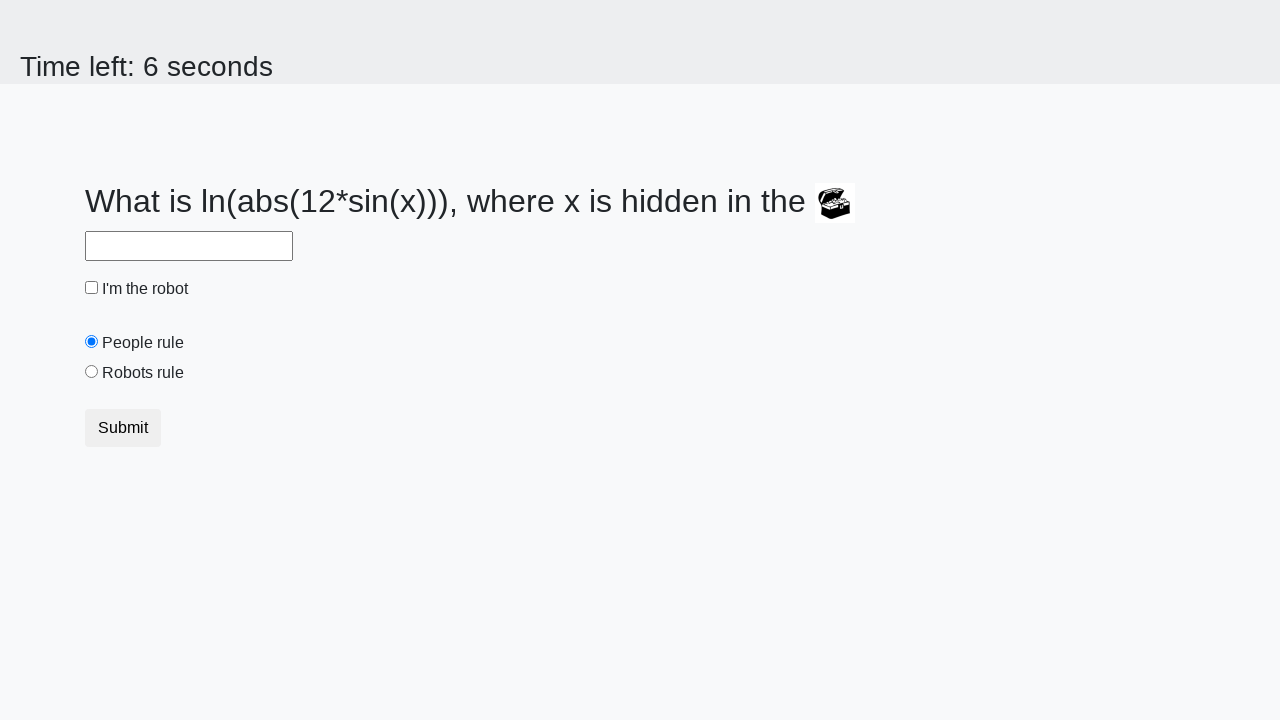

Filled answer field with calculated value on #answer[type="text"]
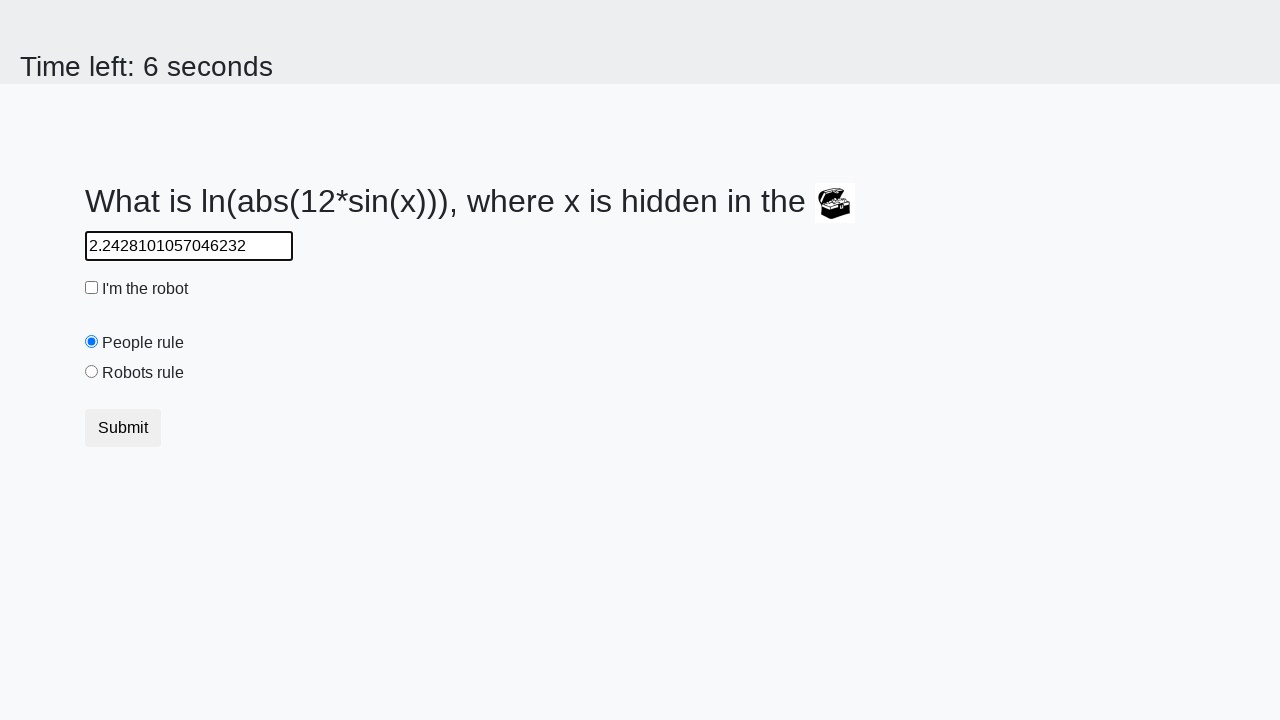

Checked the checkbox at (92, 288) on input.check-input[type="checkbox"]
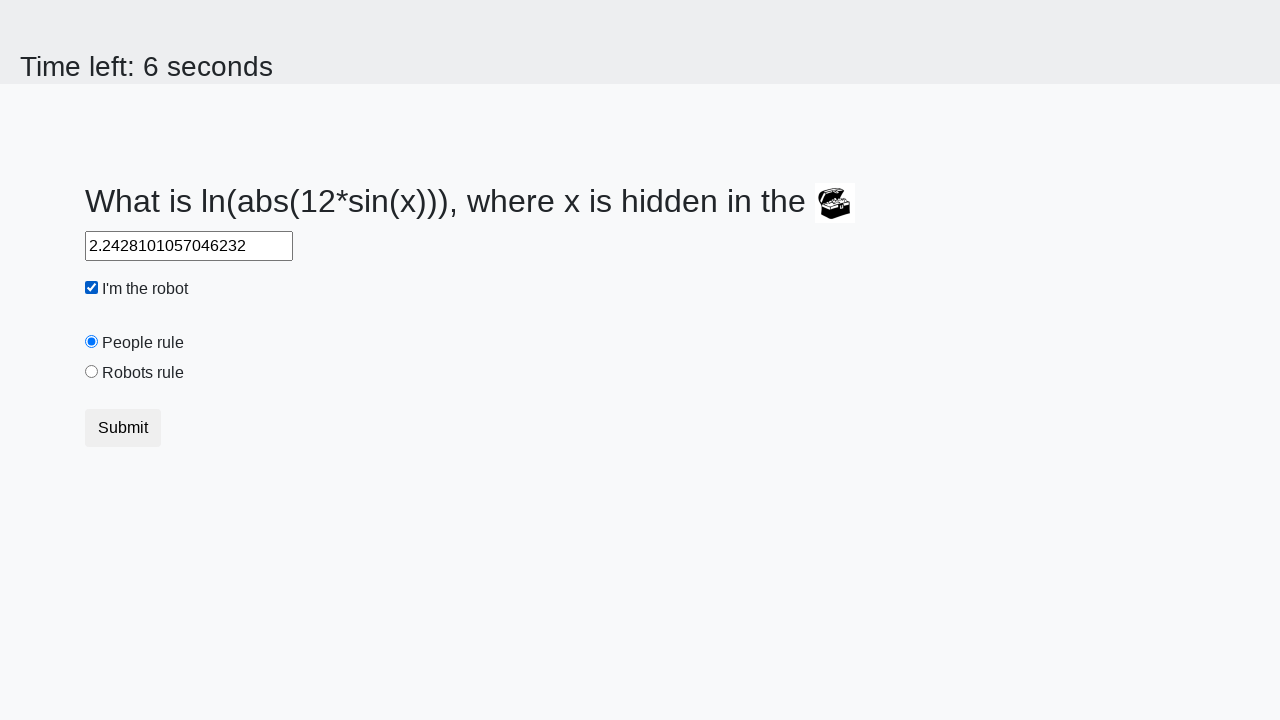

Selected 'robots rule' radio button at (92, 372) on input.check-input[type="radio"]#robotsRule
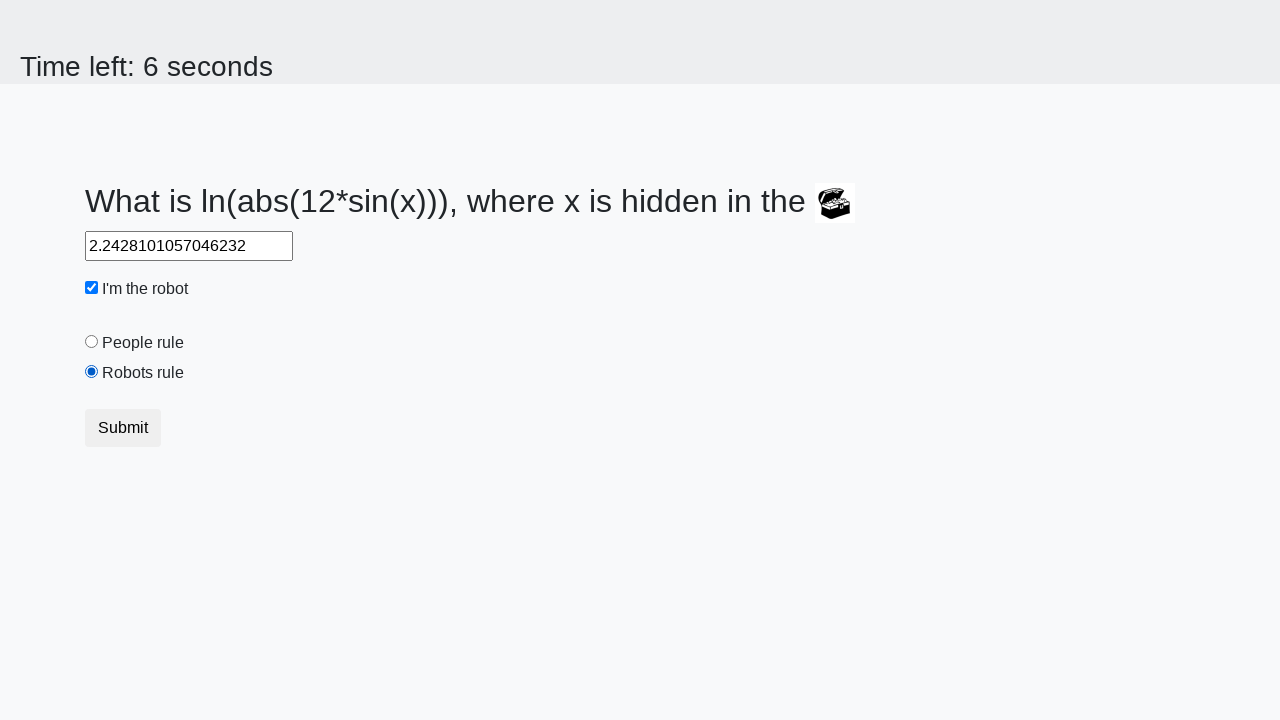

Submitted the form at (123, 428) on button.btn.btn-default
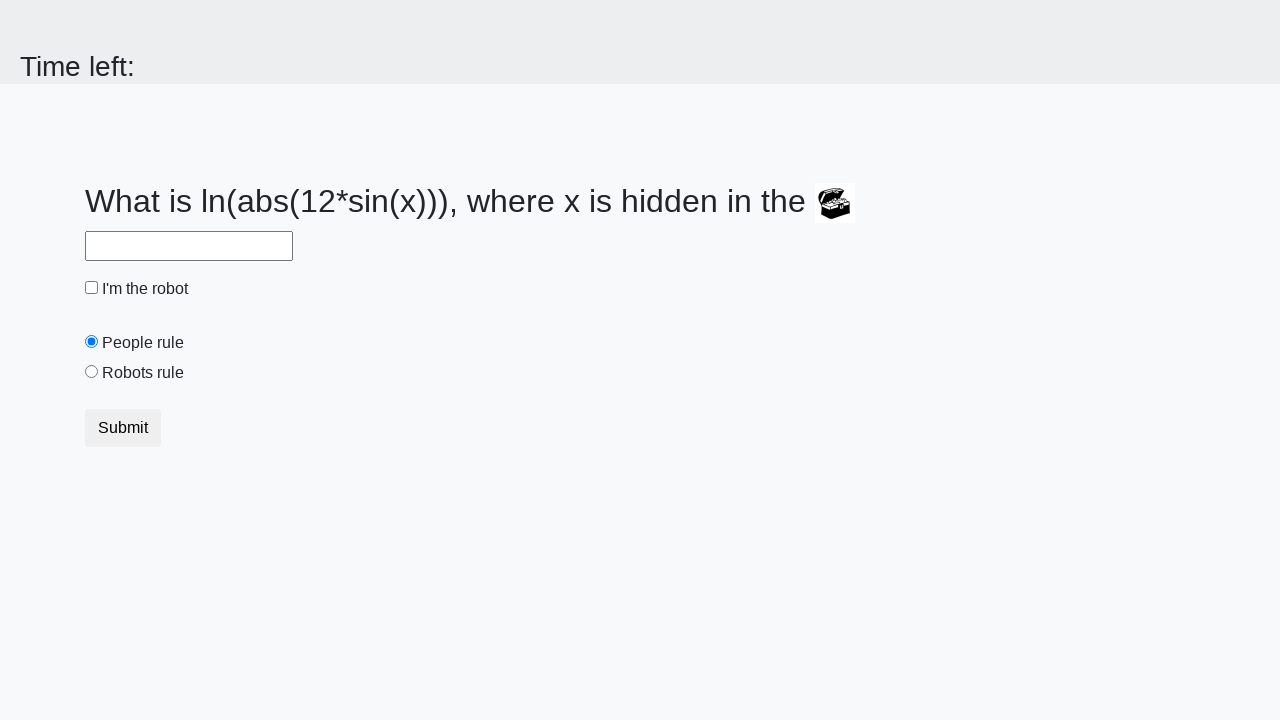

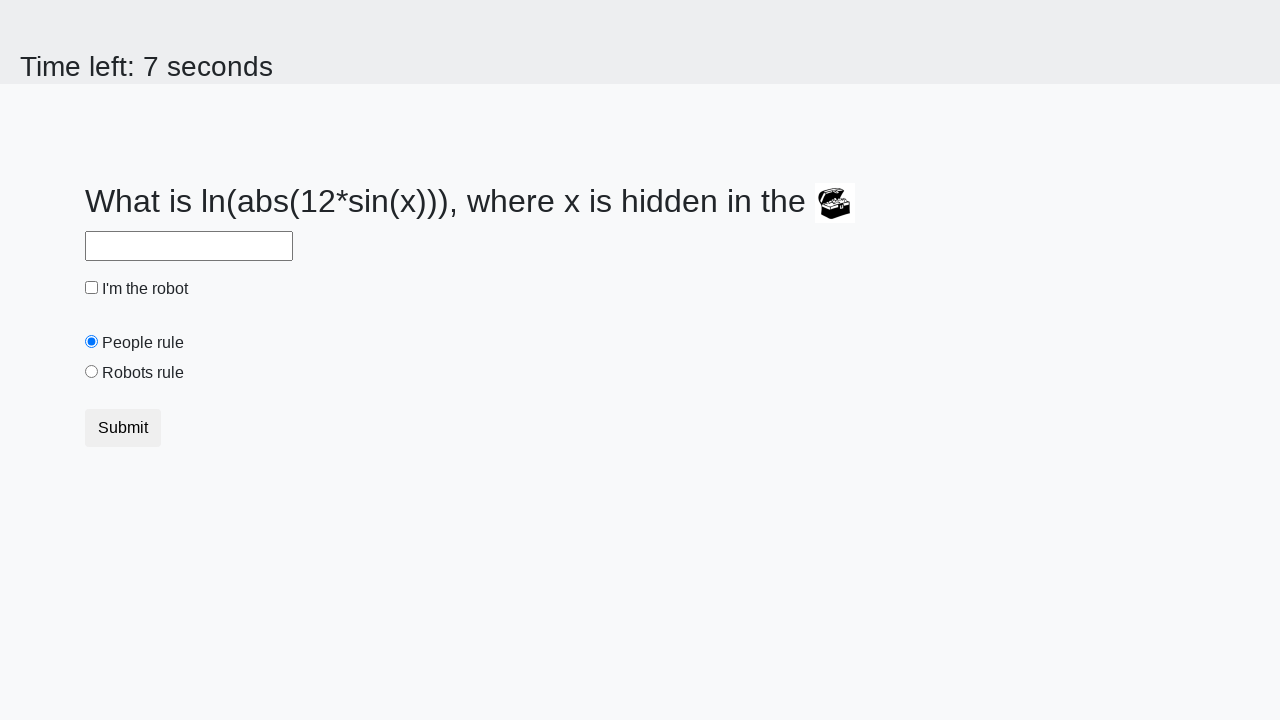